Tests A/B test opt-out by adding an opt-out cookie before visiting the split testing page, then navigating to the page and verifying the opt-out heading is displayed.

Starting URL: http://the-internet.herokuapp.com

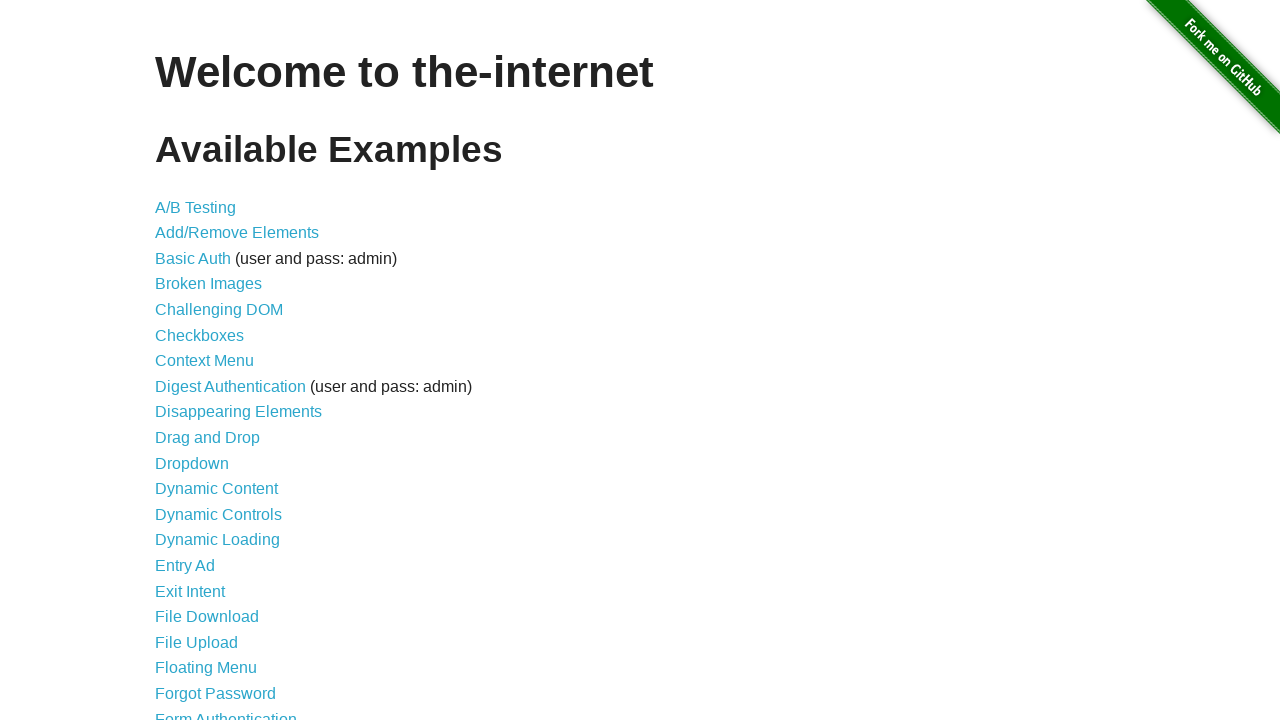

Added optimizelyOptOut cookie with value 'true' to opt out of A/B testing
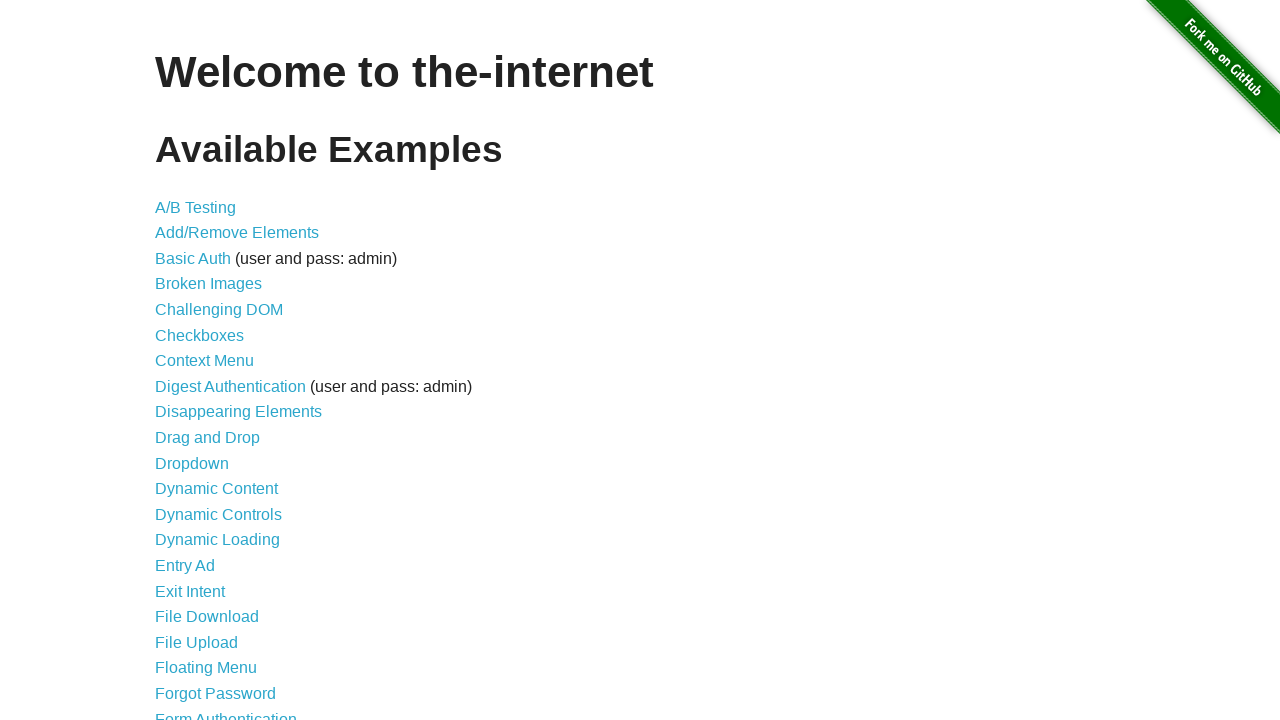

Navigated to A/B test page
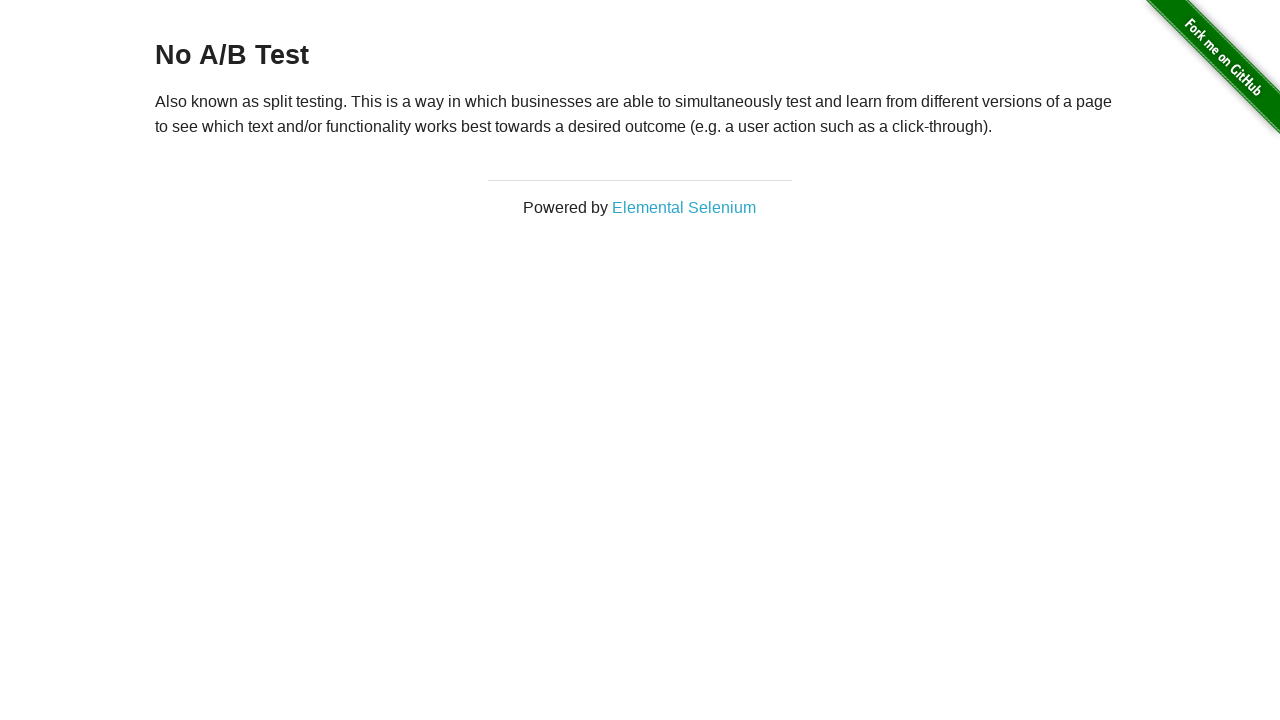

Retrieved heading text from page
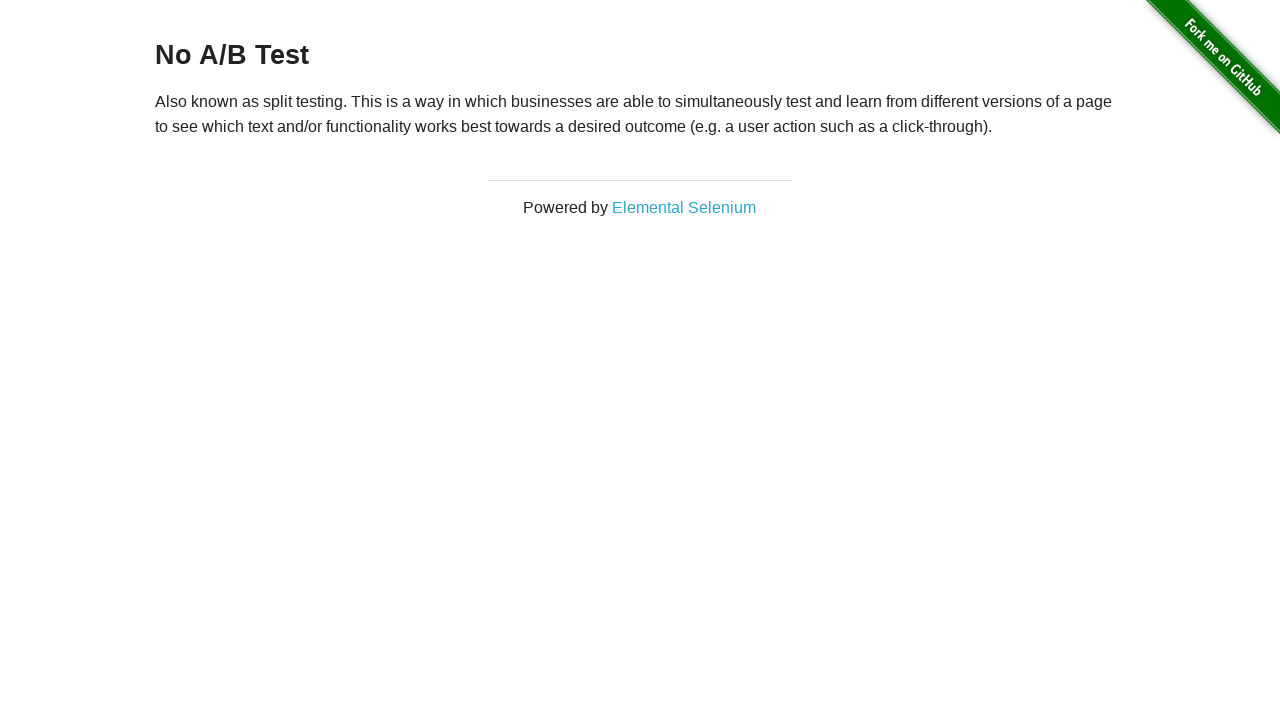

Verified that heading displays 'No A/B Test', confirming opt-out cookie worked
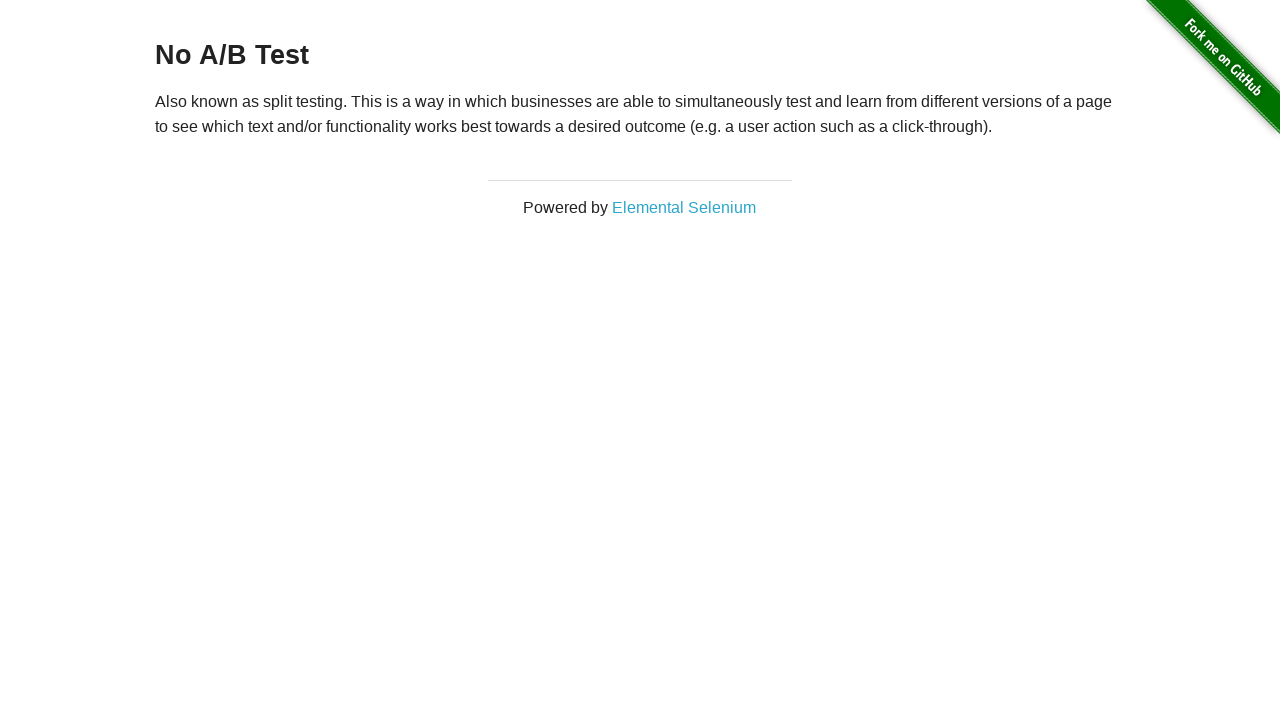

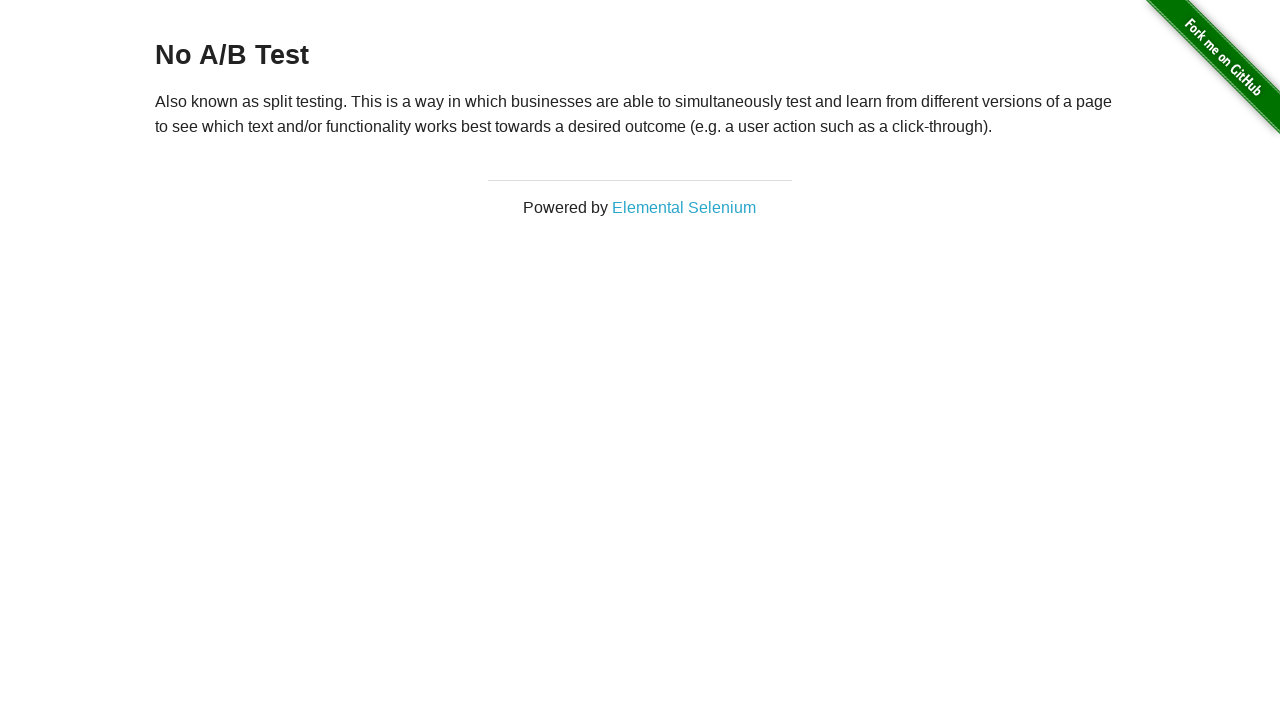